Tests browser navigation controls by navigating between two websites and using back, refresh, and forward browser functions

Starting URL: https://www.flipkart.com

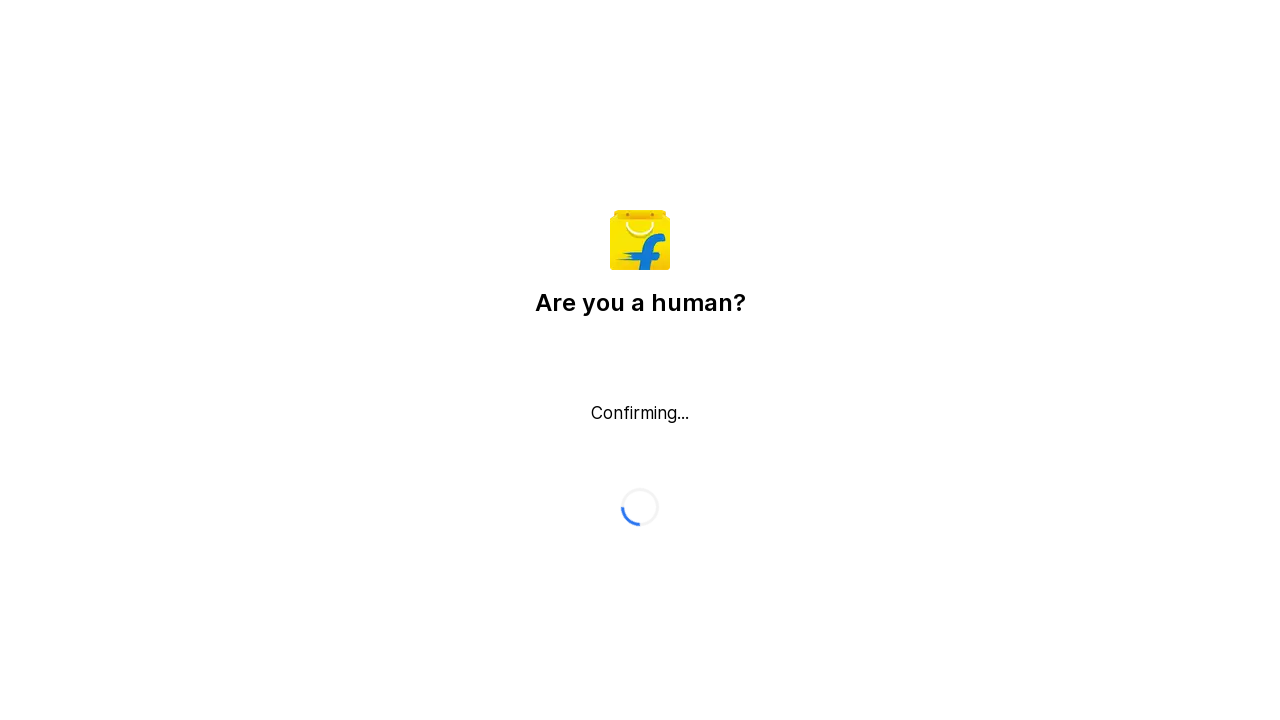

Navigated to Myntra website
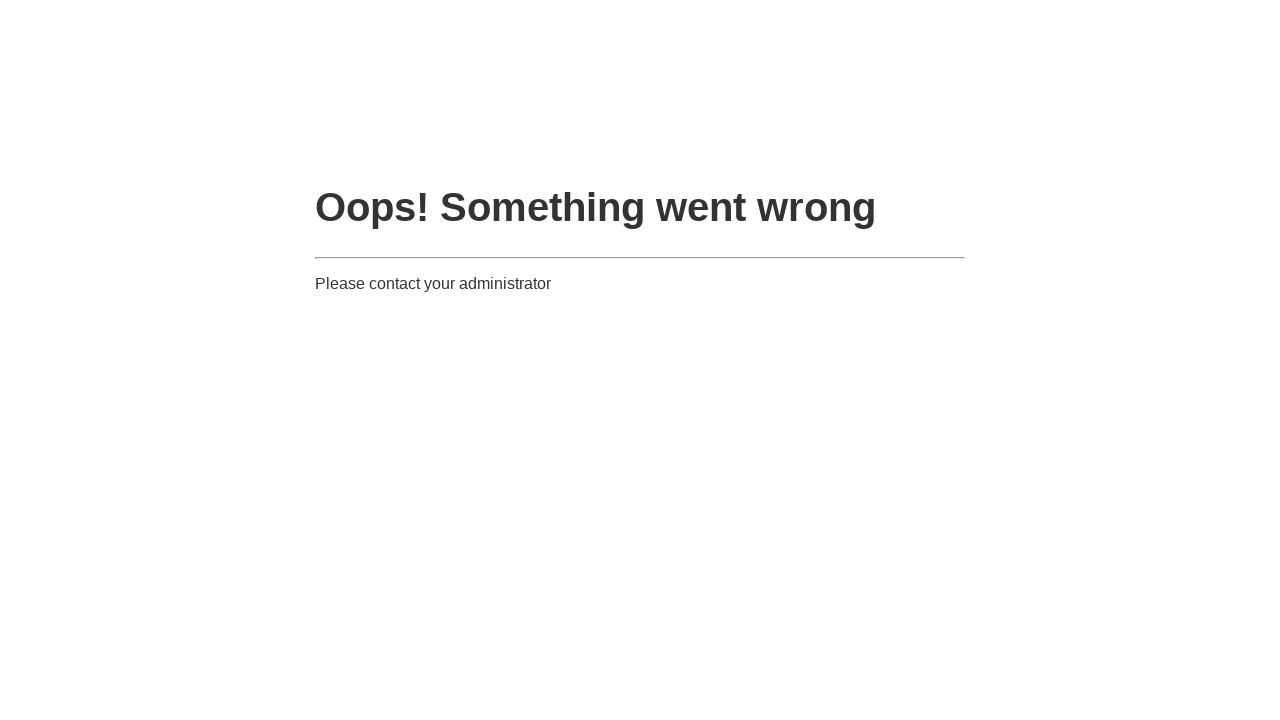

Navigated back to Flipkart
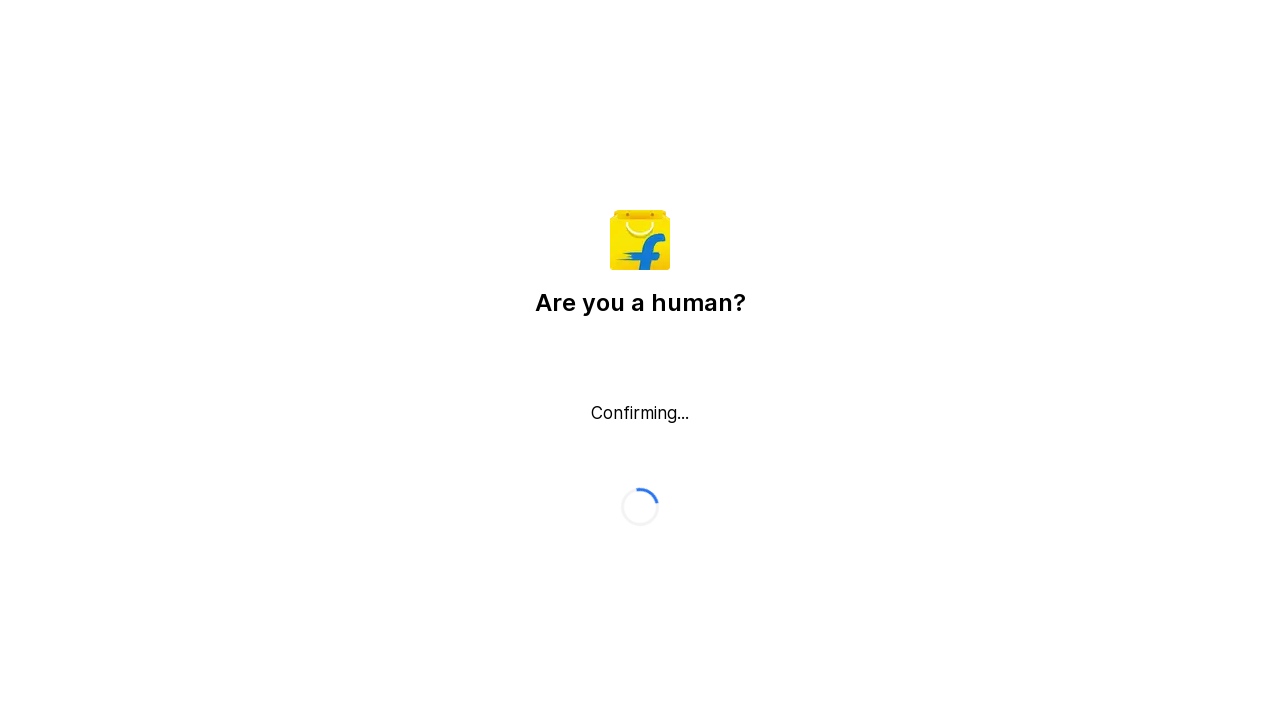

Refreshed the current page
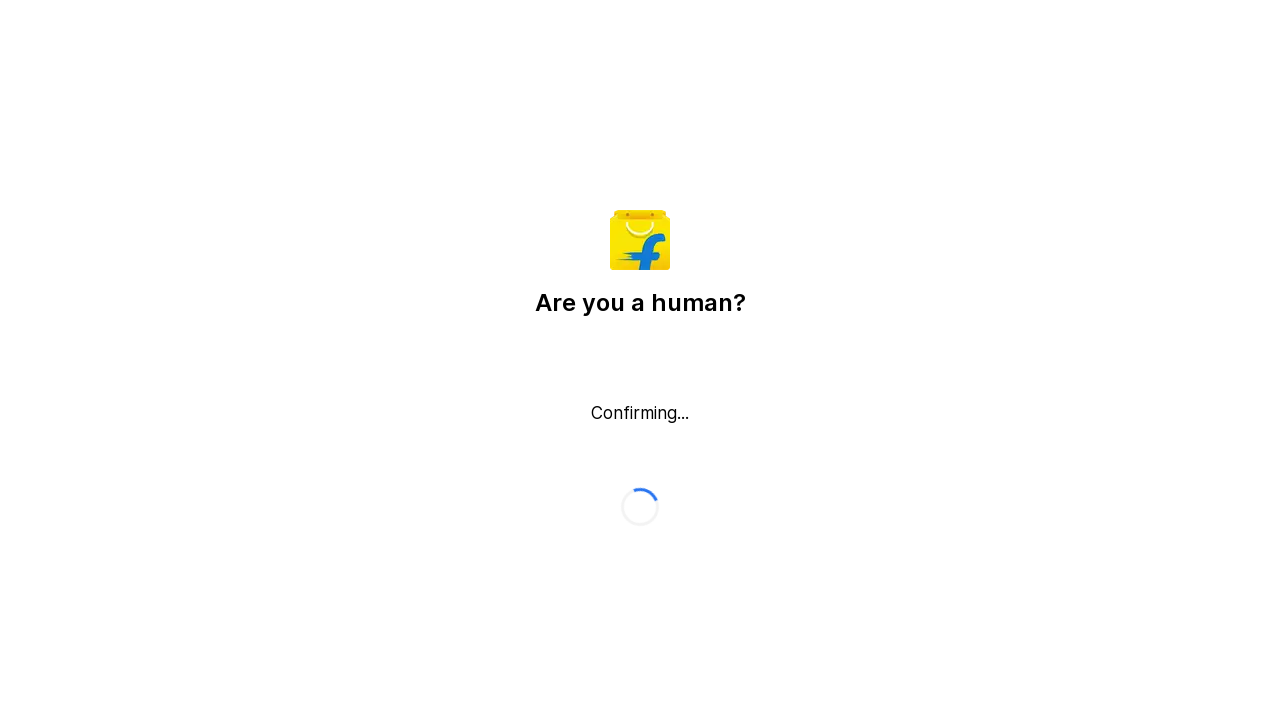

Navigated forward to Myntra
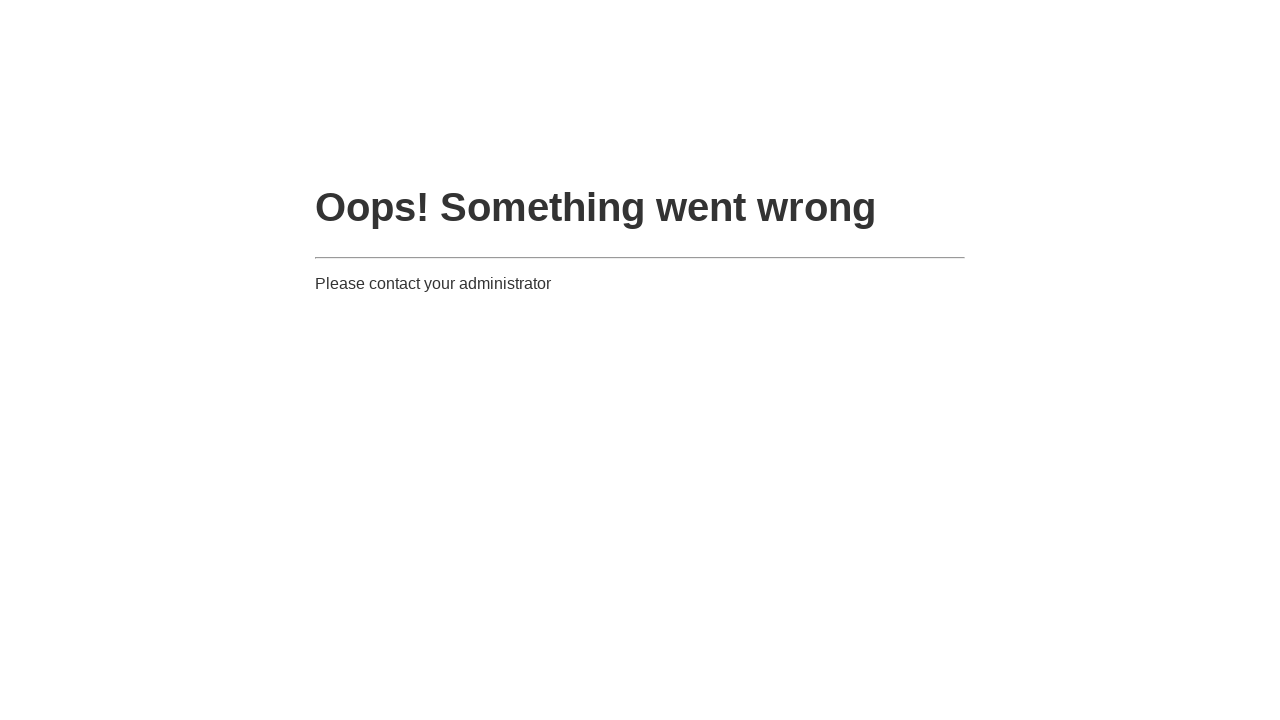

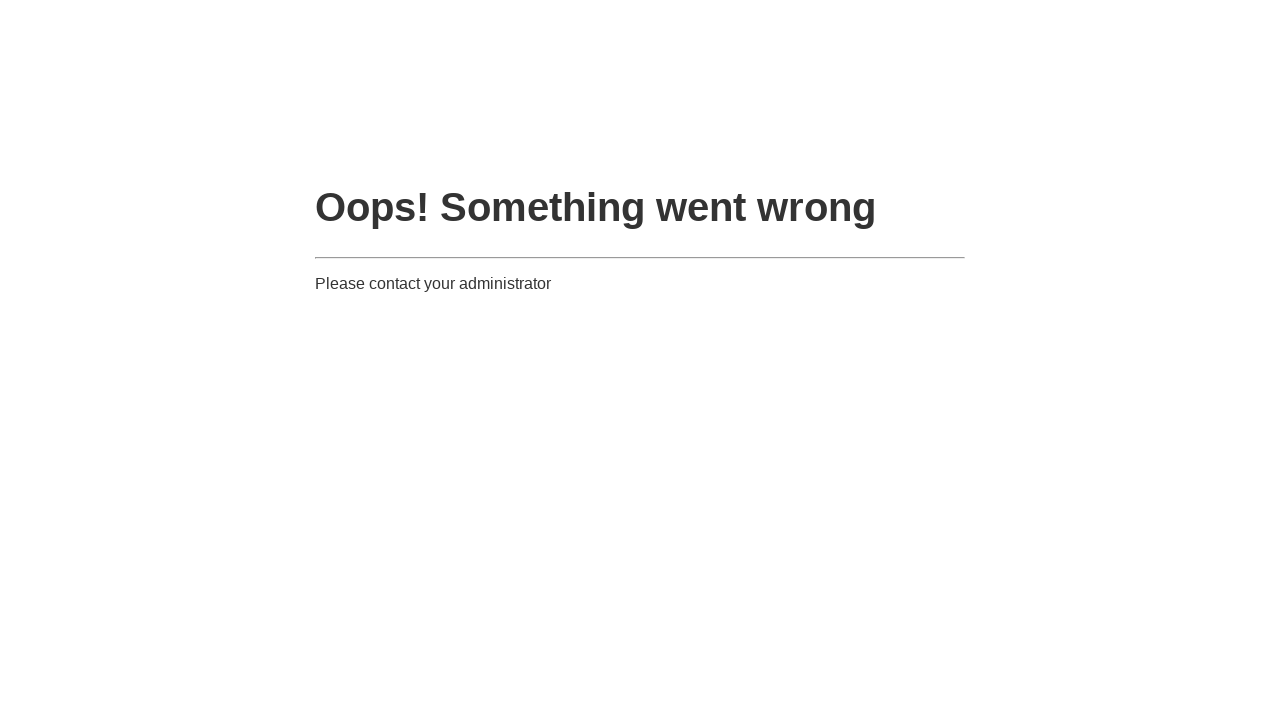